Tests iframe switching by navigating into an iframe by its name/id attribute, verifying content inside the iframe is displayed, then switching back to the main page and verifying the menubar is visible.

Starting URL: http://the-internet.herokuapp.com/iframe

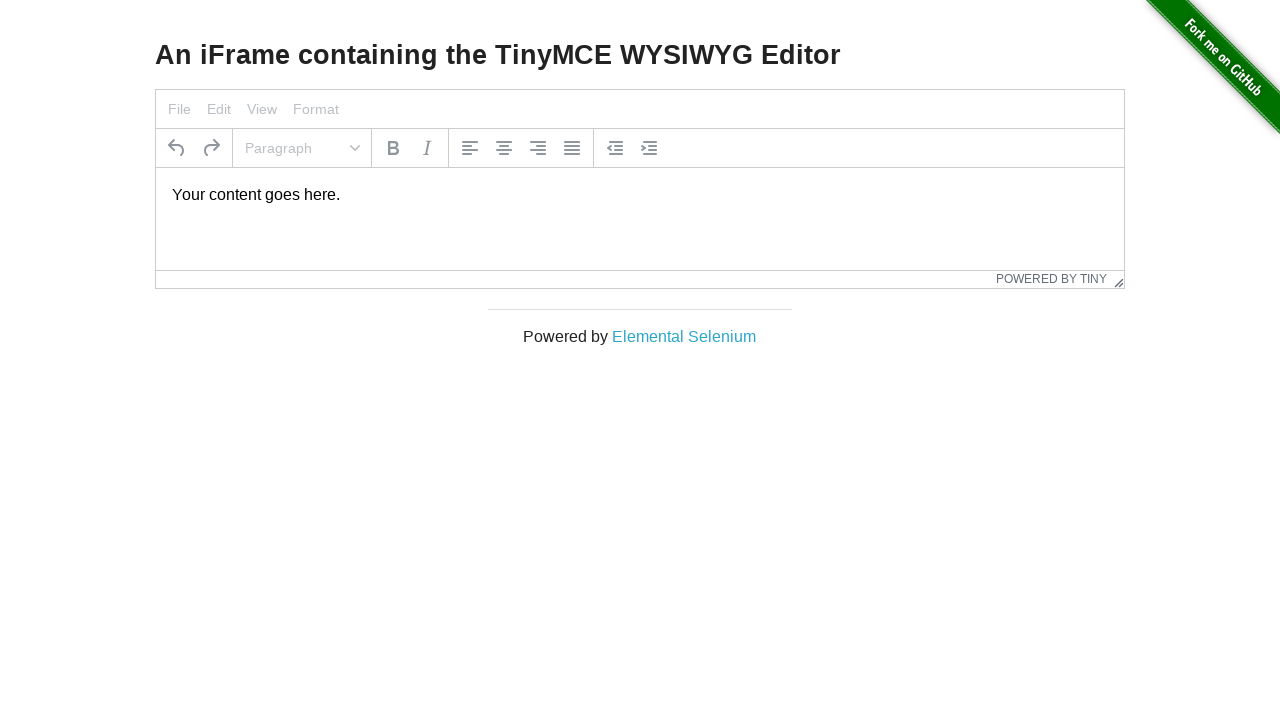

Navigated to iframe test page
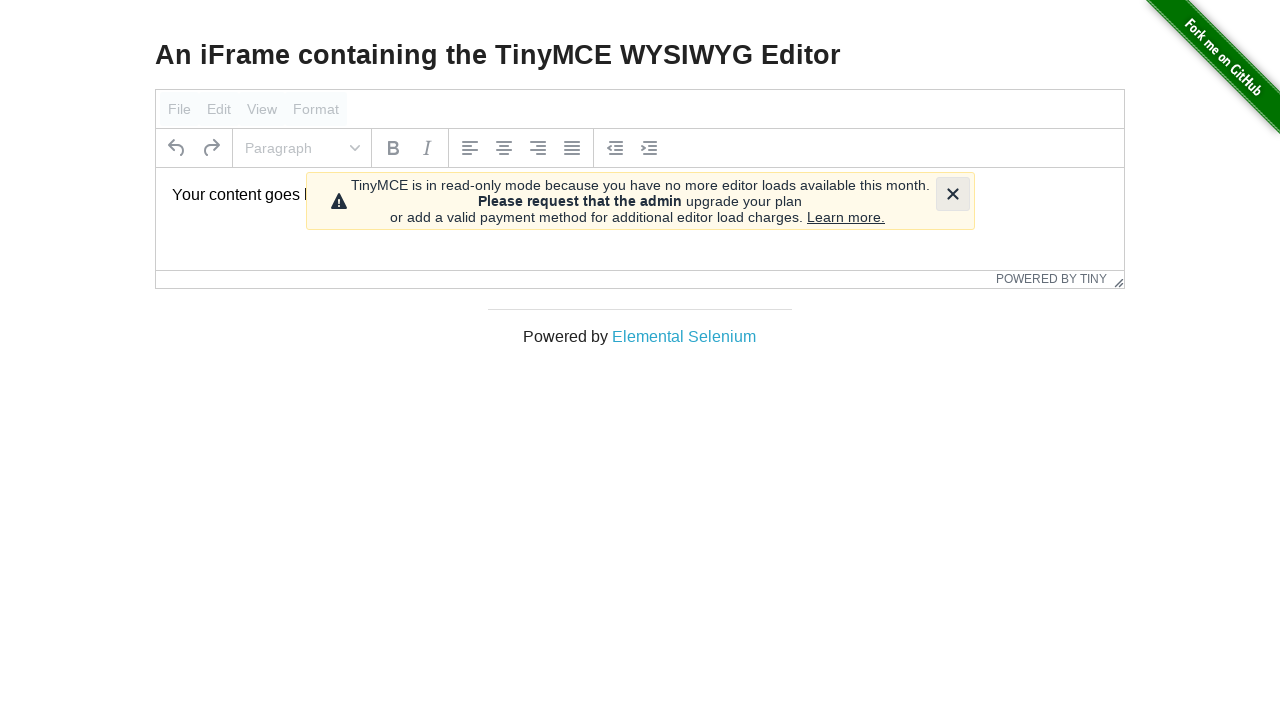

Located iframe with id 'mce_0_ifr'
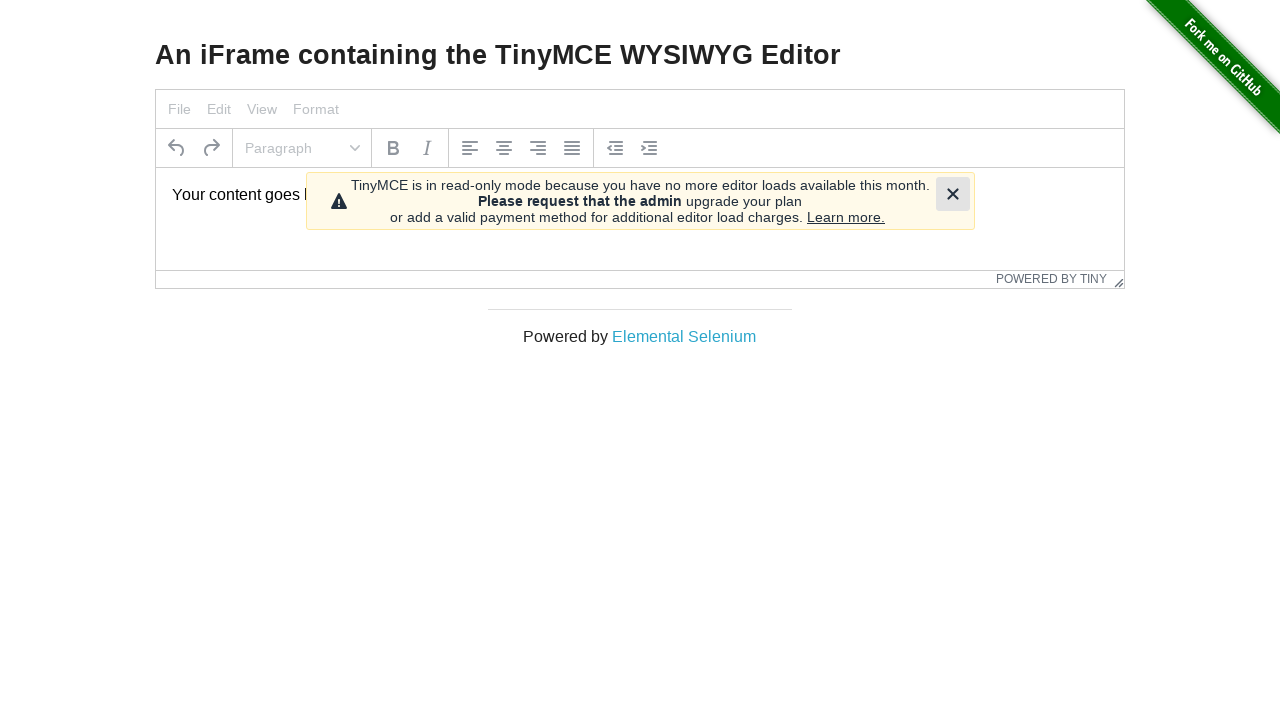

Verified content 'Your content goes here.' is visible inside iframe
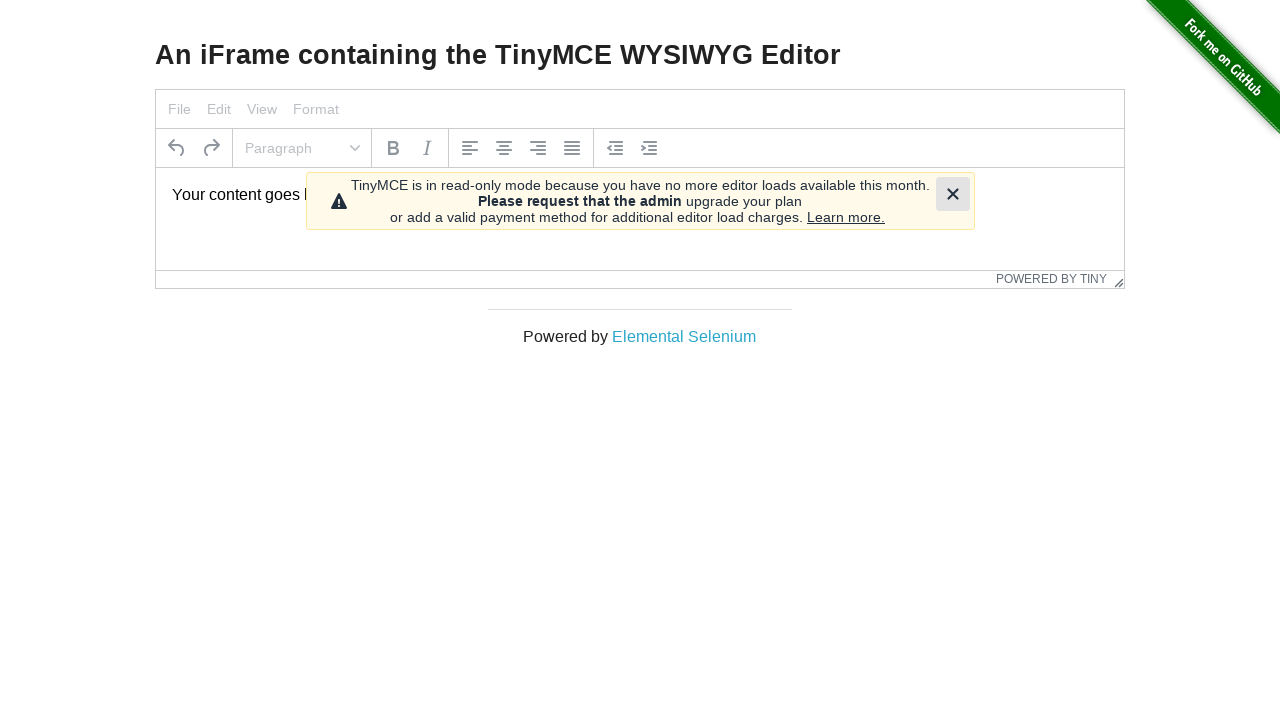

Verified menubar is visible on main page after switching back from iframe
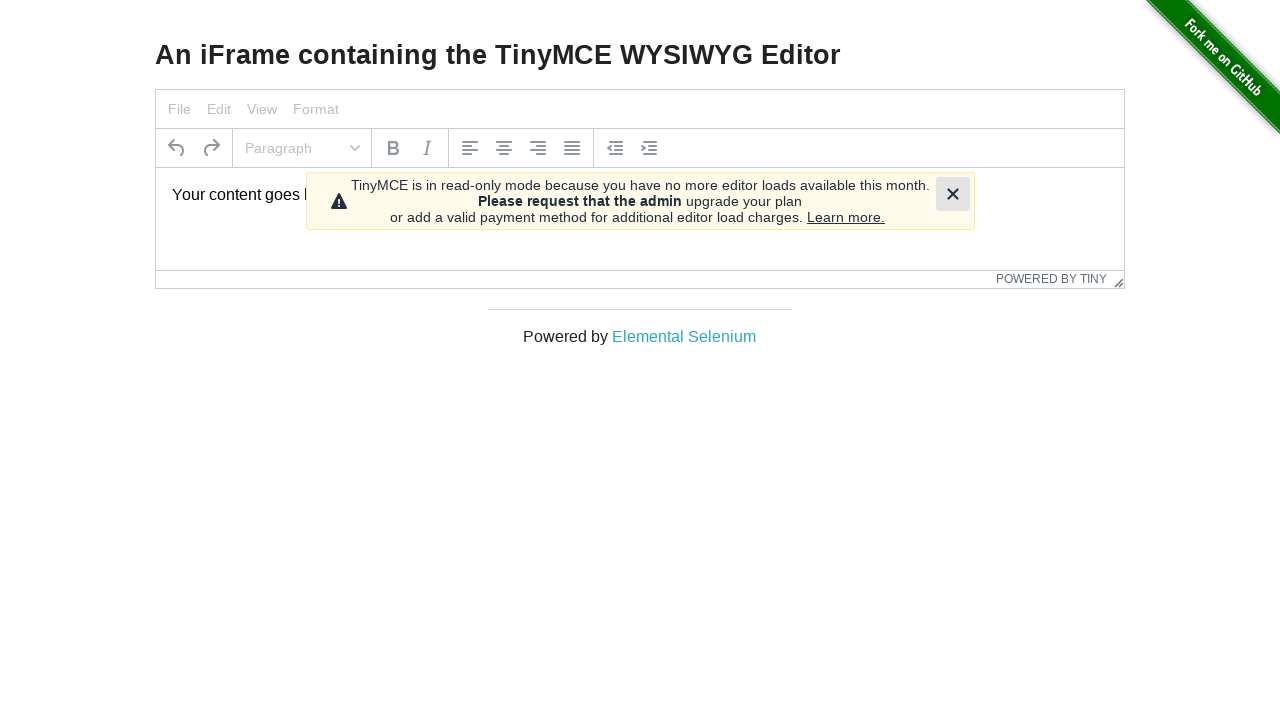

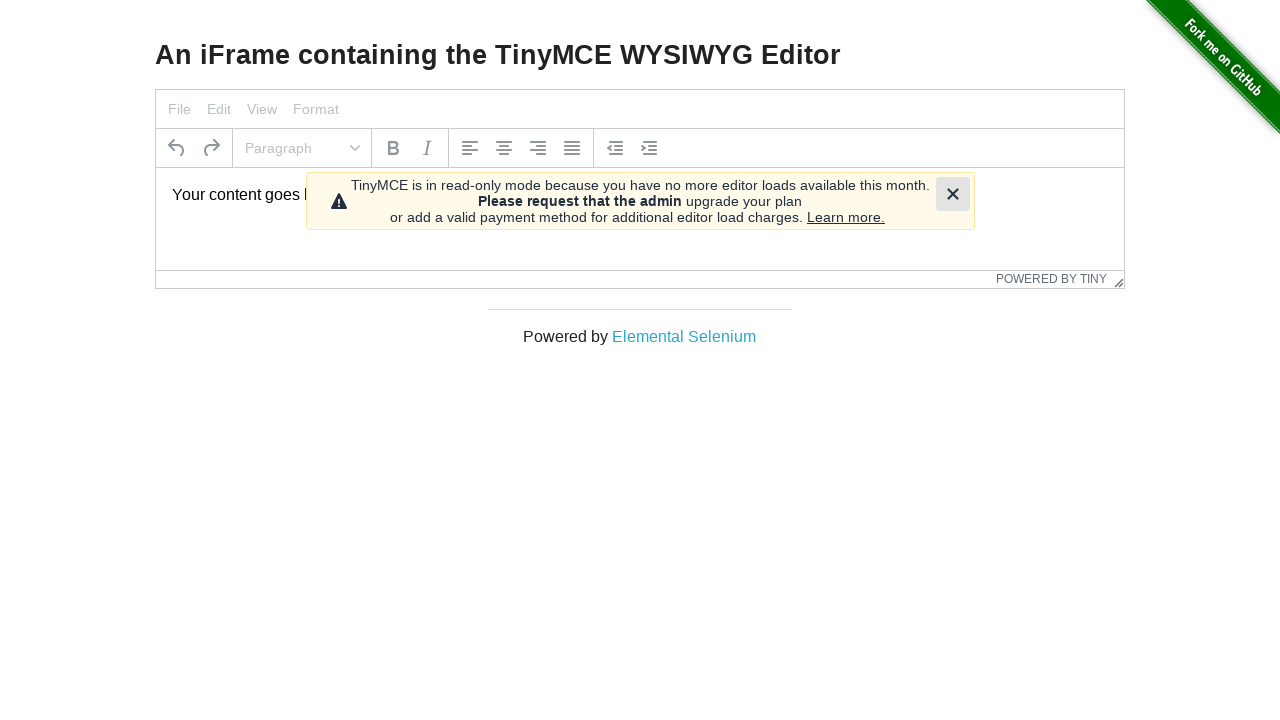